Tests JavaScript info alert by clicking a button to trigger the alert, verifying its text, accepting it, and clicking the button again

Starting URL: http://the-internet.herokuapp.com/javascript_alerts

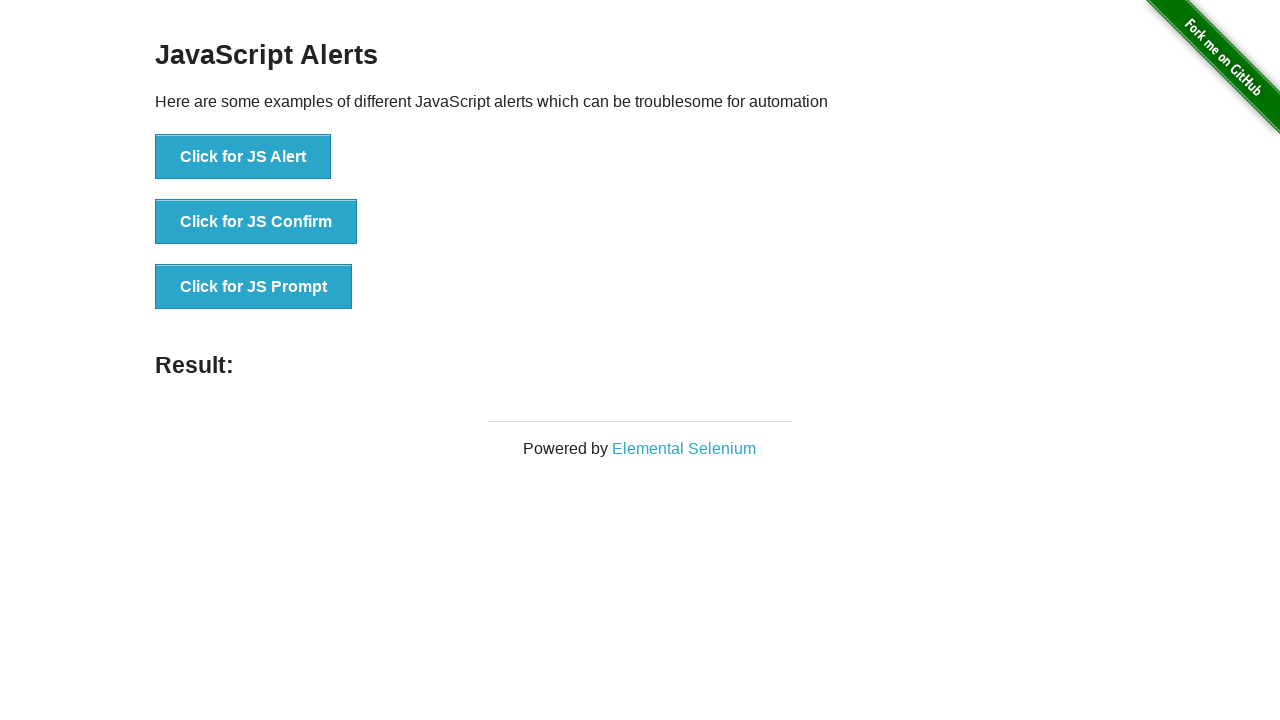

Clicked 'Click for JS Alert' button to trigger JavaScript alert at (243, 157) on xpath=//button[text() = 'Click for JS Alert']
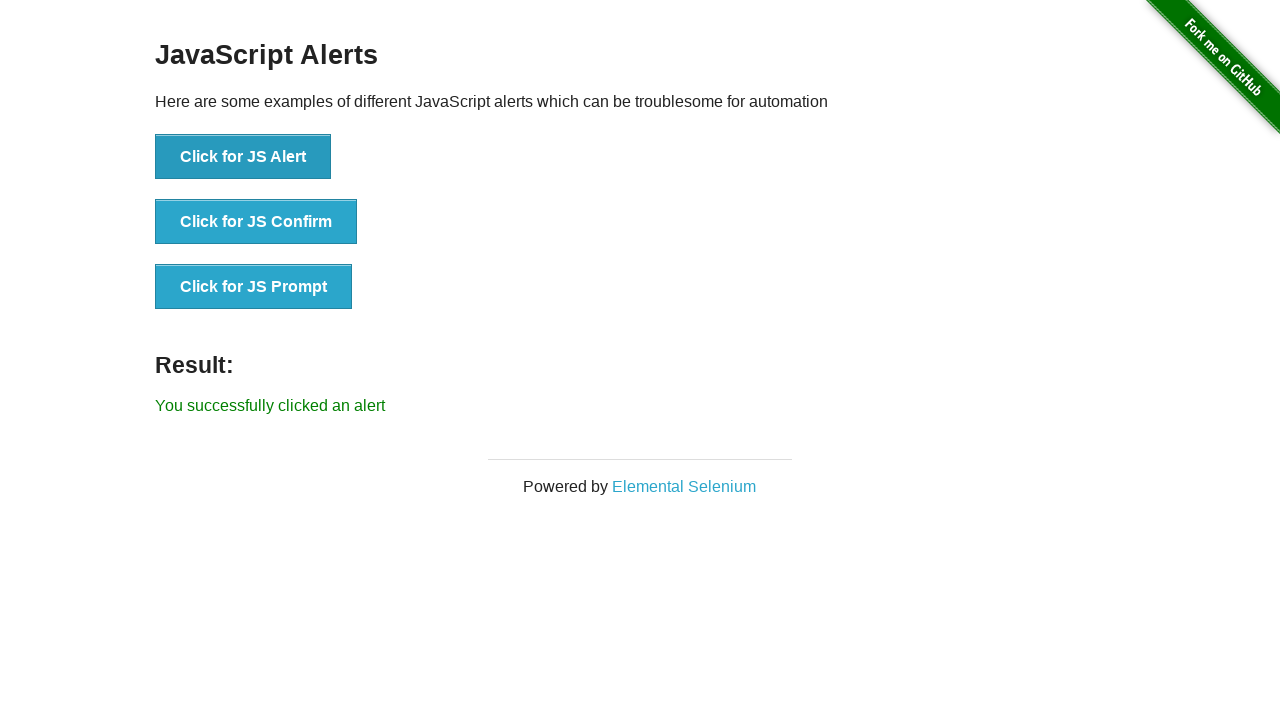

Set up dialog handler to accept alerts
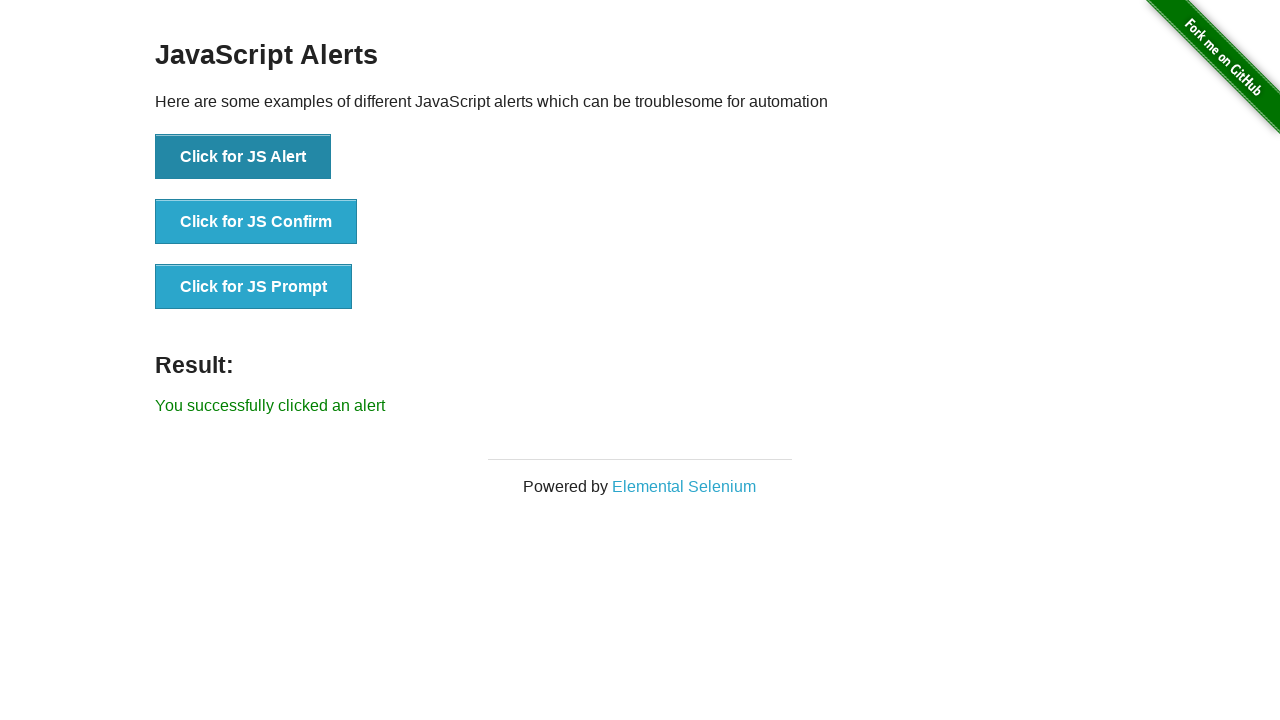

Clicked 'Click for JS Alert' button again to trigger another alert at (243, 157) on xpath=//button[text() = 'Click for JS Alert']
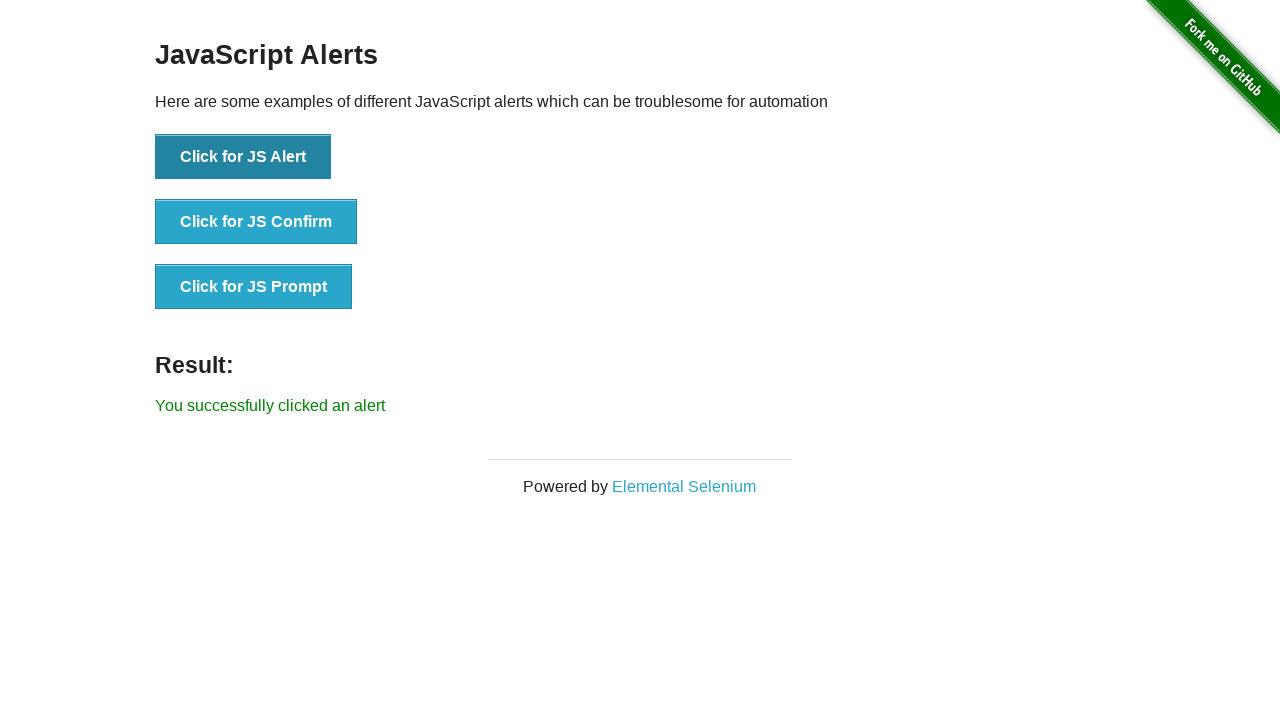

Waited 500ms for alert handling
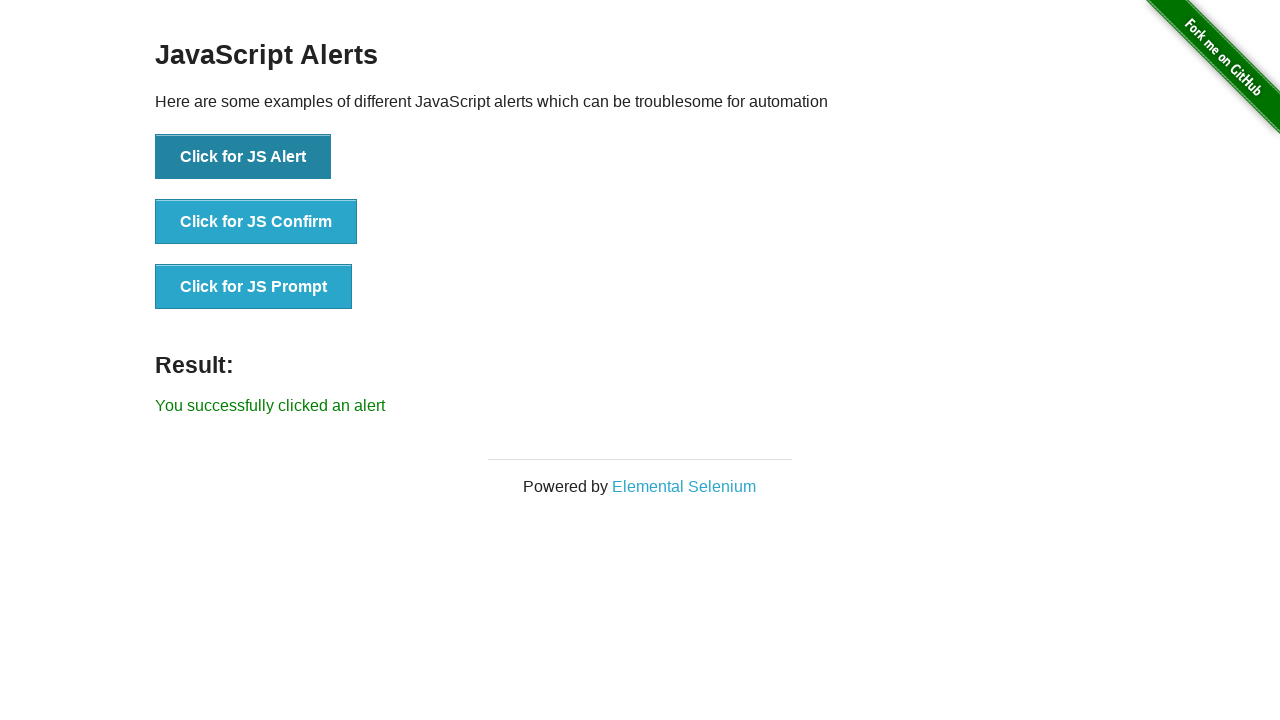

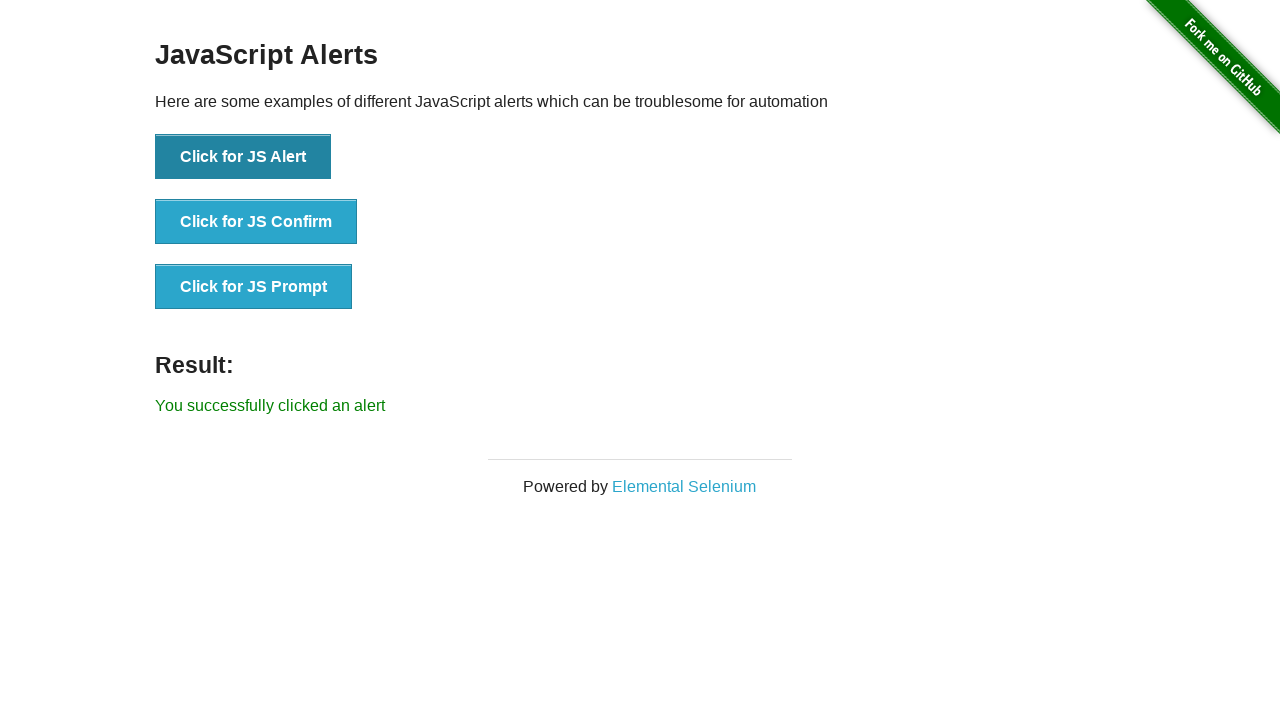